Tests JavaScript confirm alert handling by clicking a button that triggers a confirm dialog, accepting it, and verifying the confirmation result message is displayed.

Starting URL: https://demoqa.com/alerts

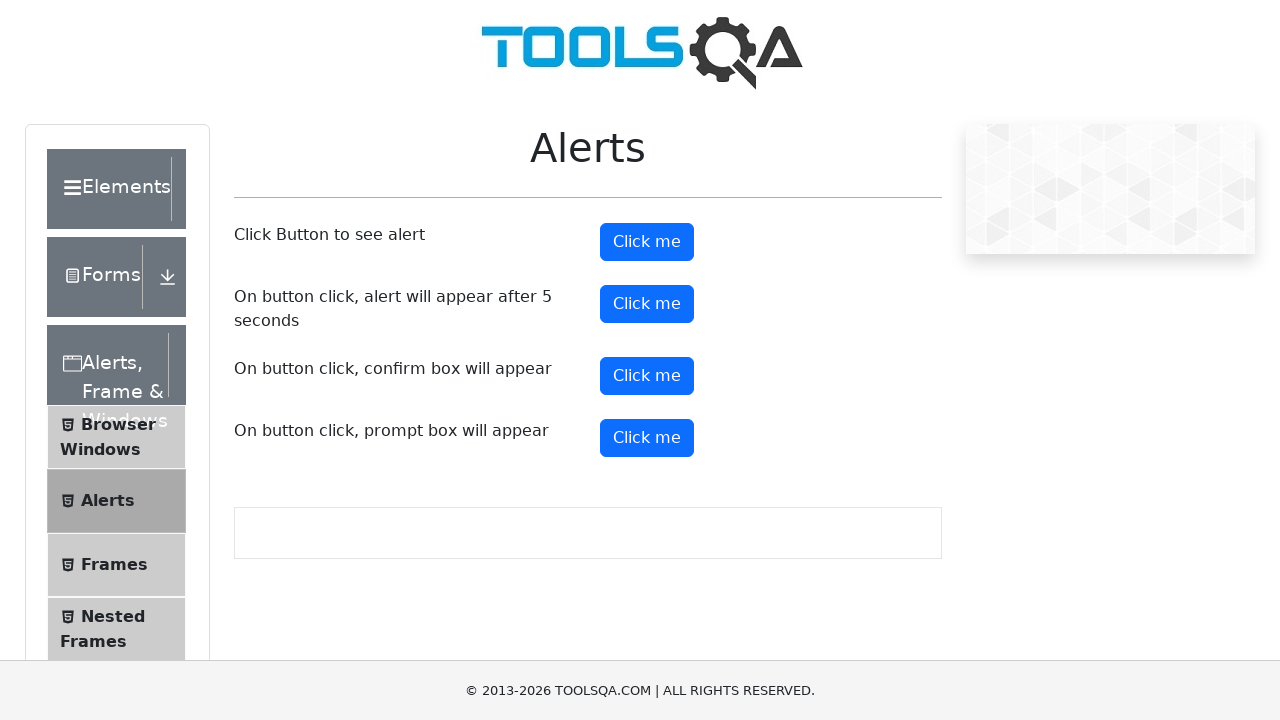

Clicked confirm button to trigger JavaScript confirm alert at (647, 376) on xpath=//button[@id='confirmButton']
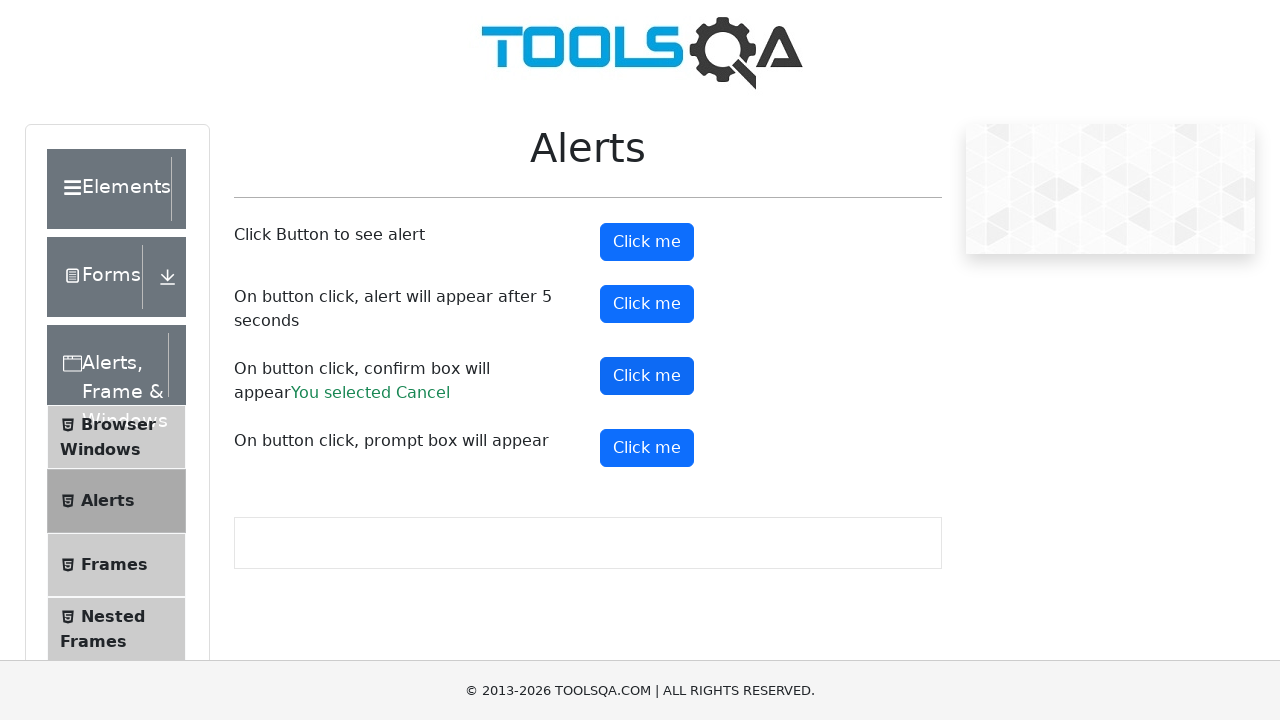

Set up dialog handler to accept confirm alert
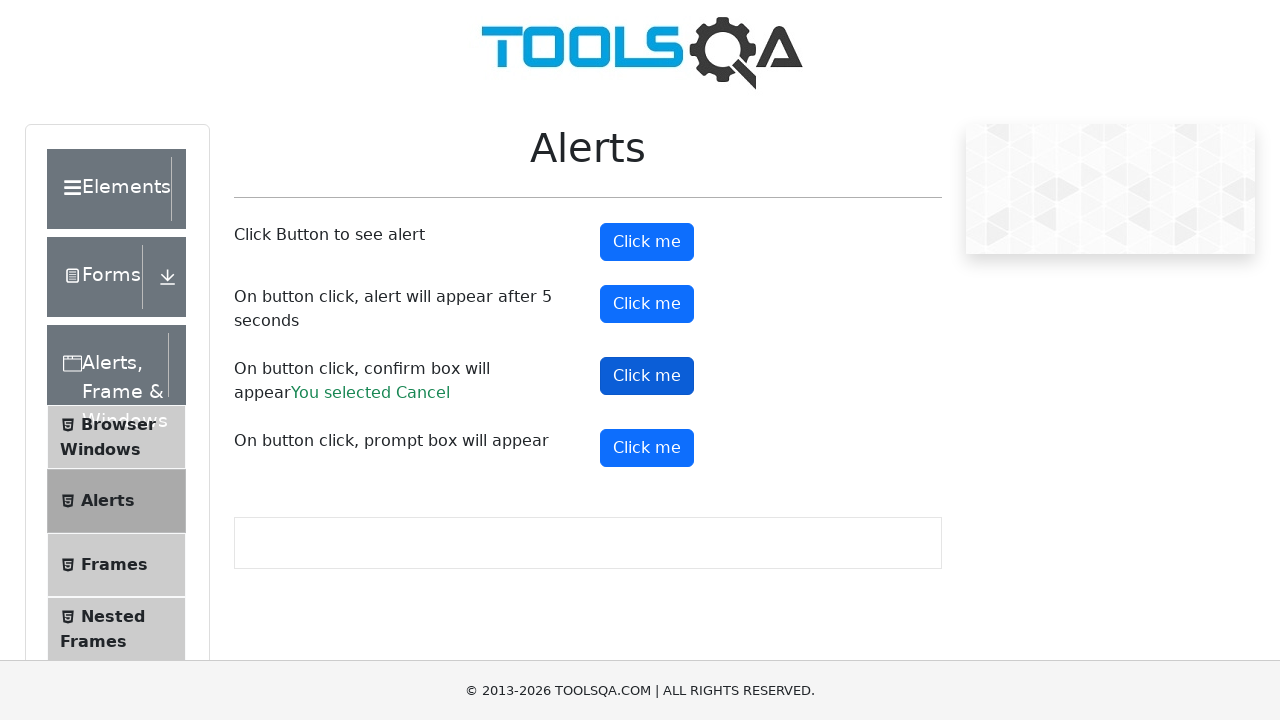

Confirm result element loaded
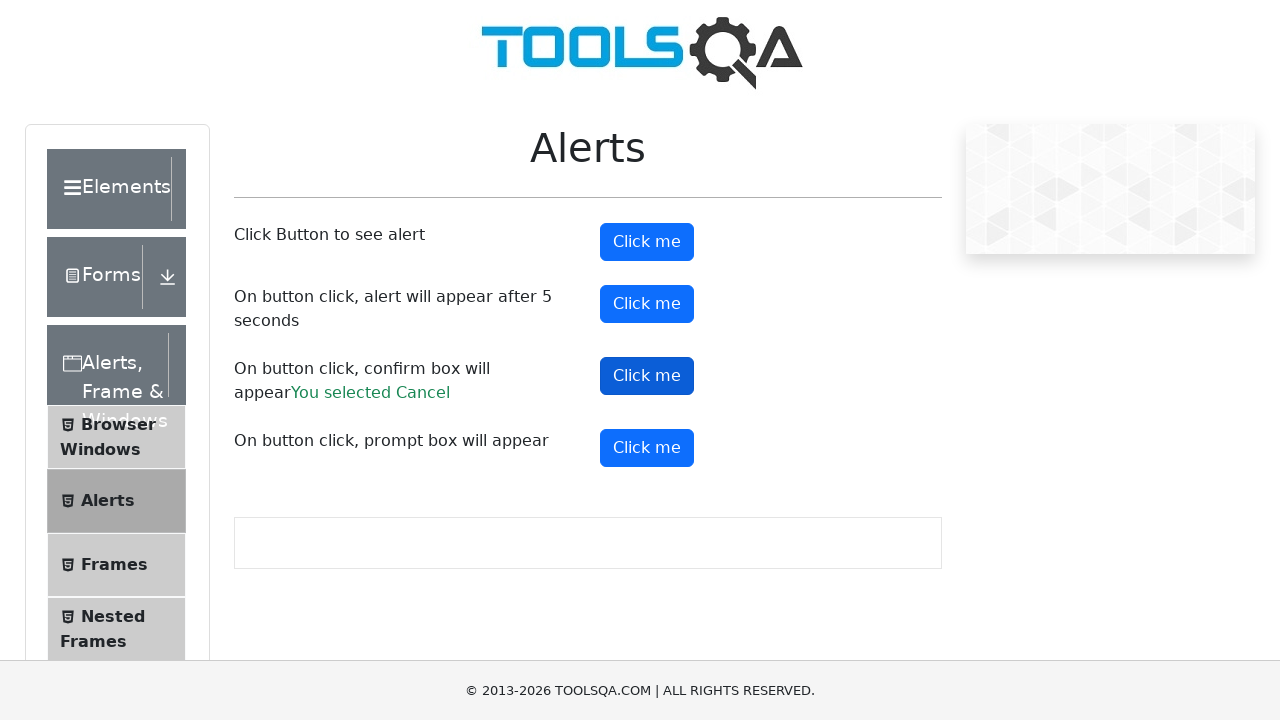

Confirmed that result message is visible after accepting alert
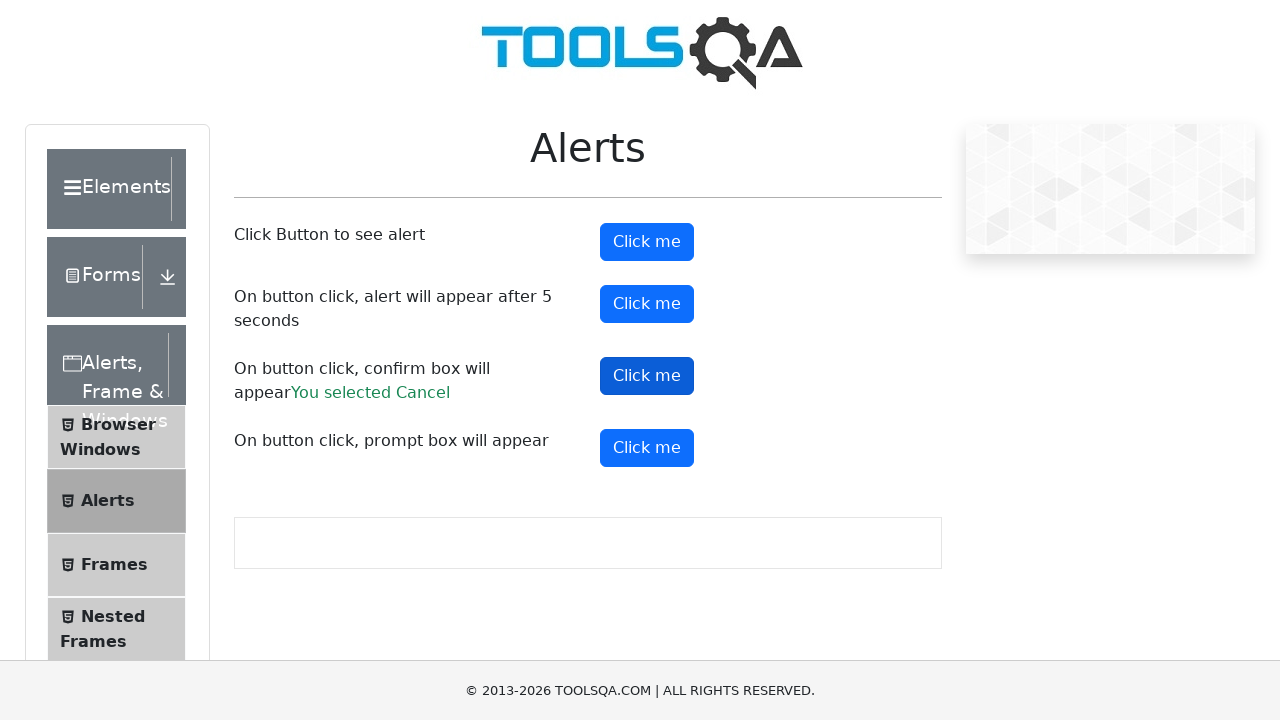

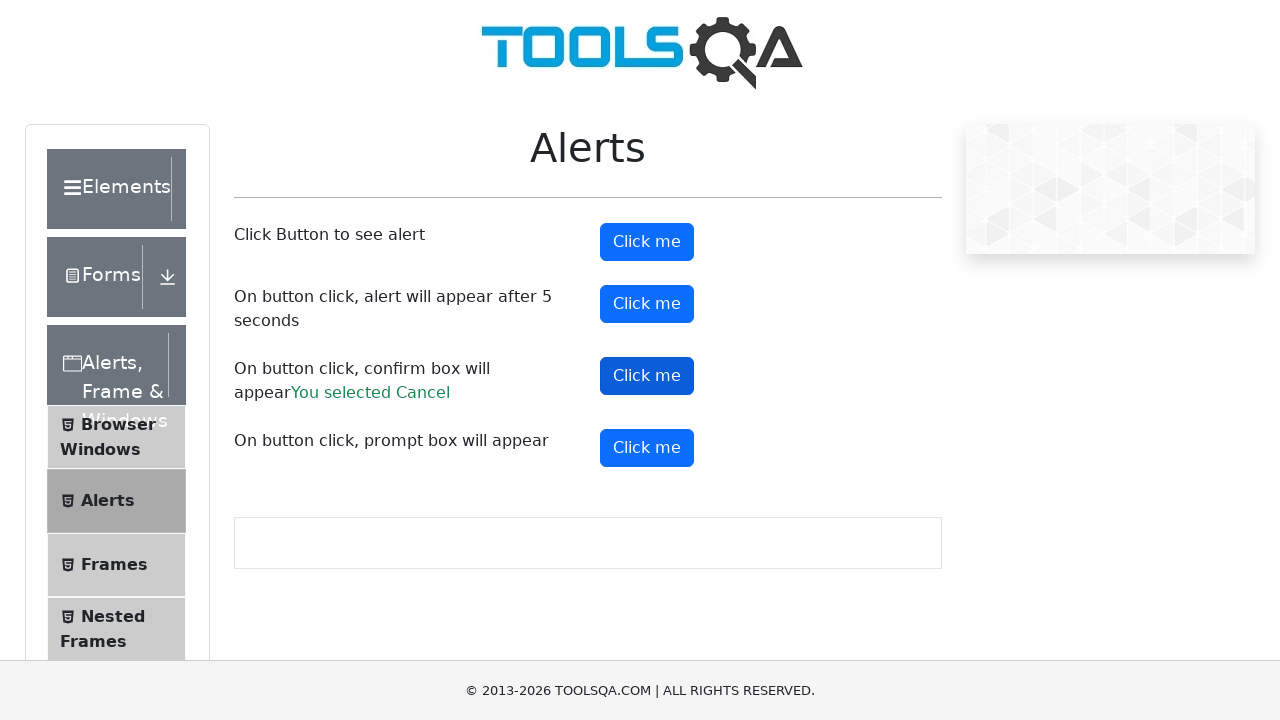